Navigates to Spotify homepage and performs accessibility testing using Axe accessibility engine to check for violations

Starting URL: https://www.spotify.com

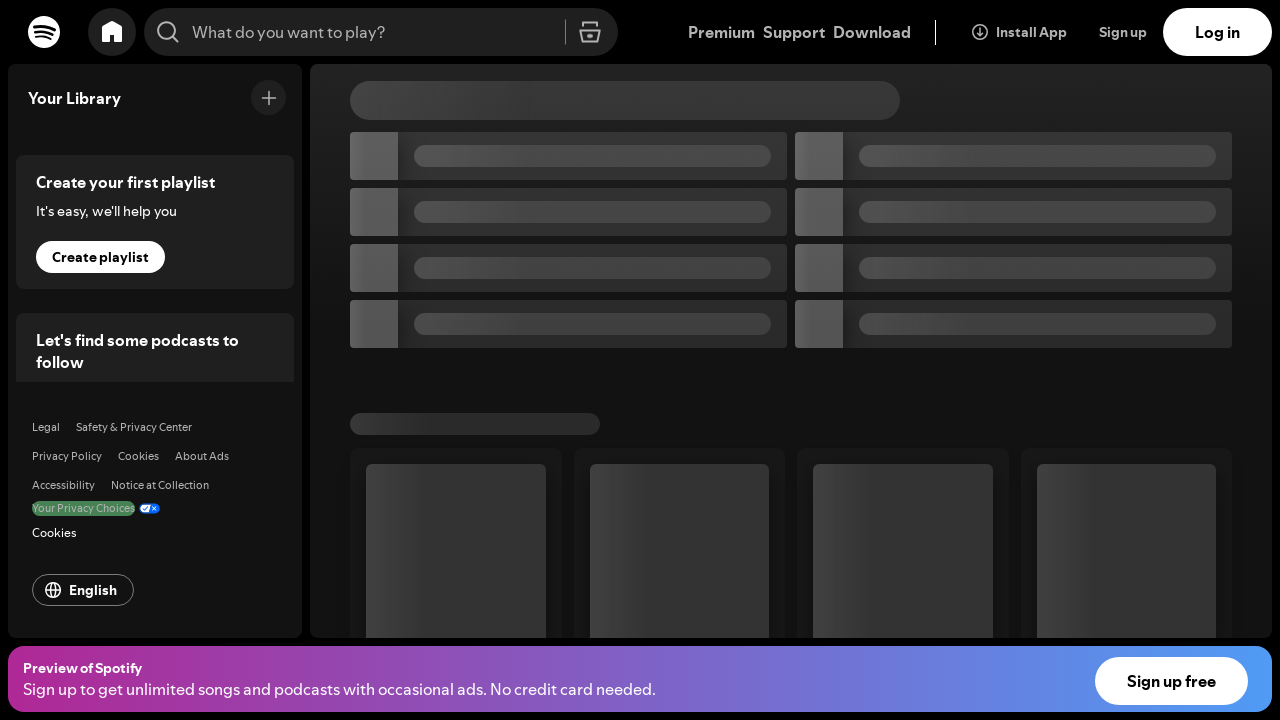

Waited for Spotify homepage to fully load (networkidle)
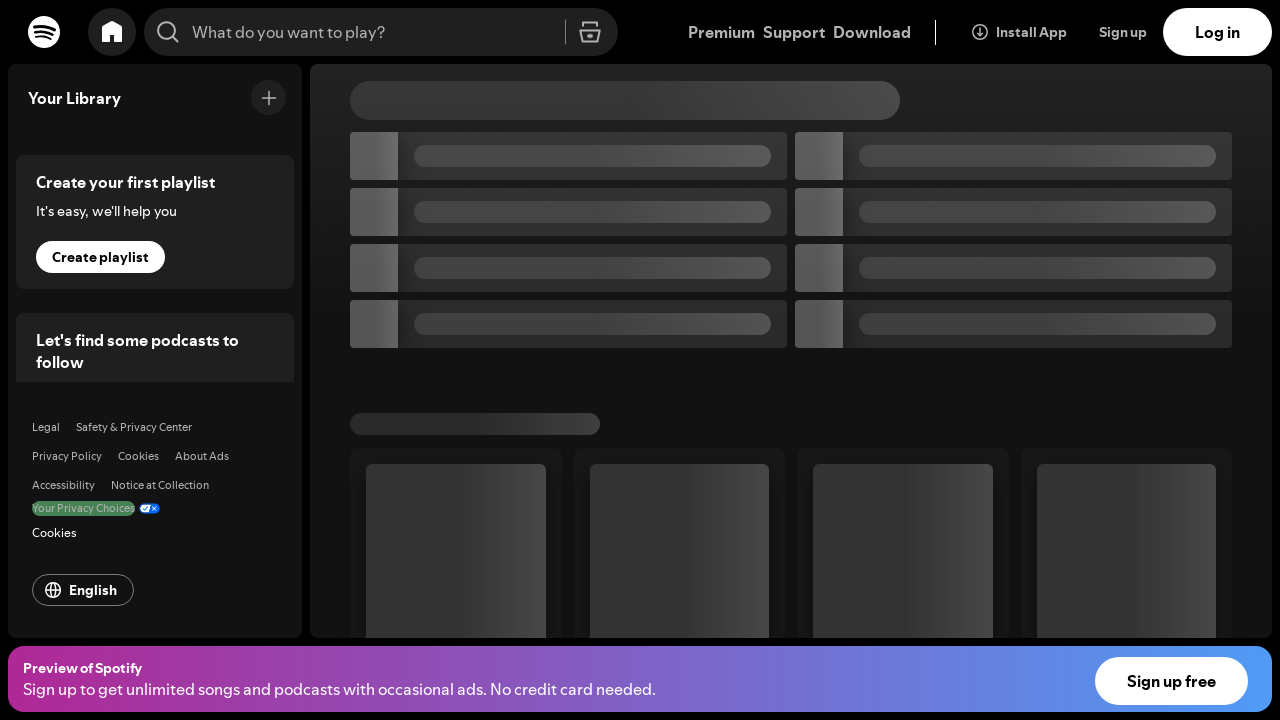

Verified body element is present on the page
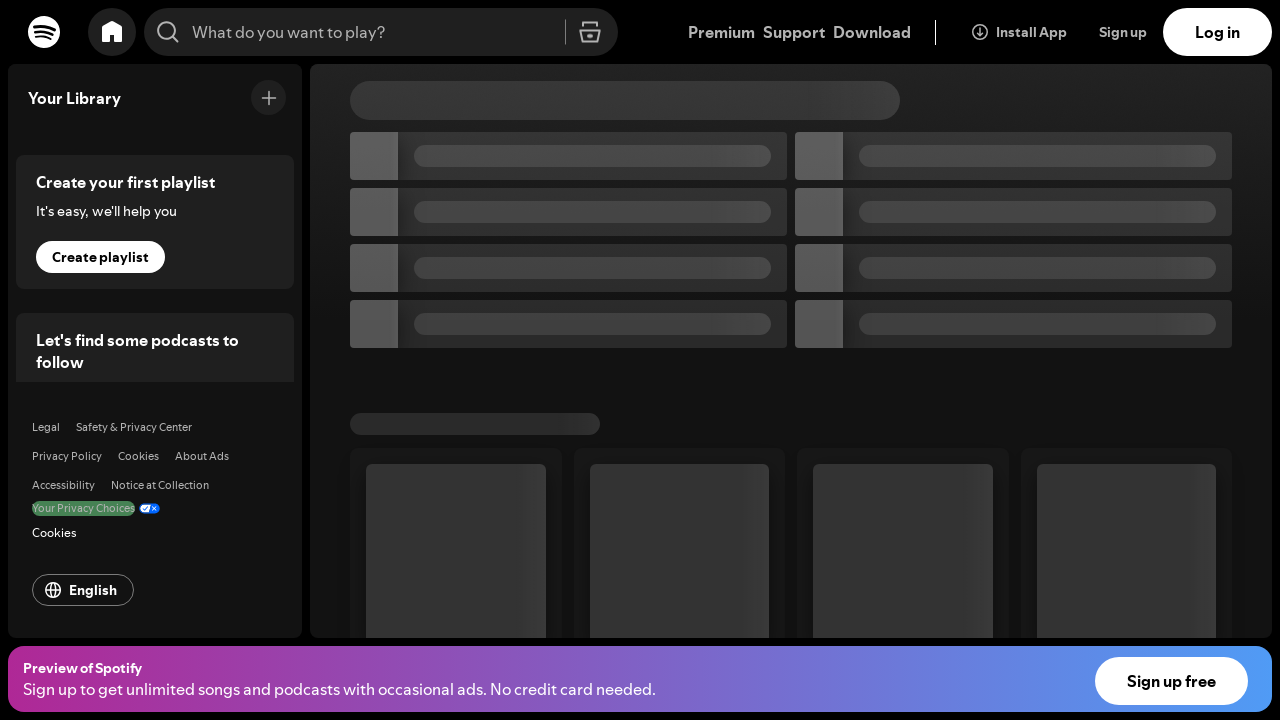

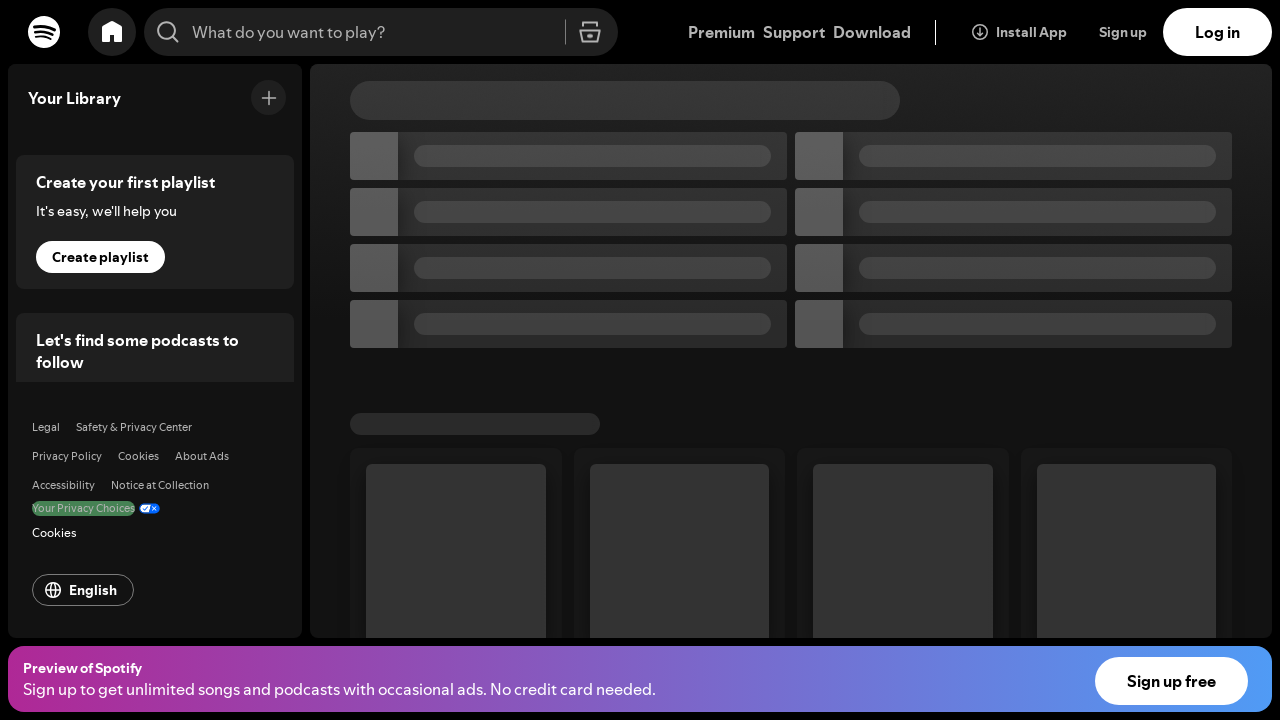